Tests window handling functionality by navigating to the Window section, opening a new window, switching between windows, and closing the popup window.

Starting URL: https://leafground.com/

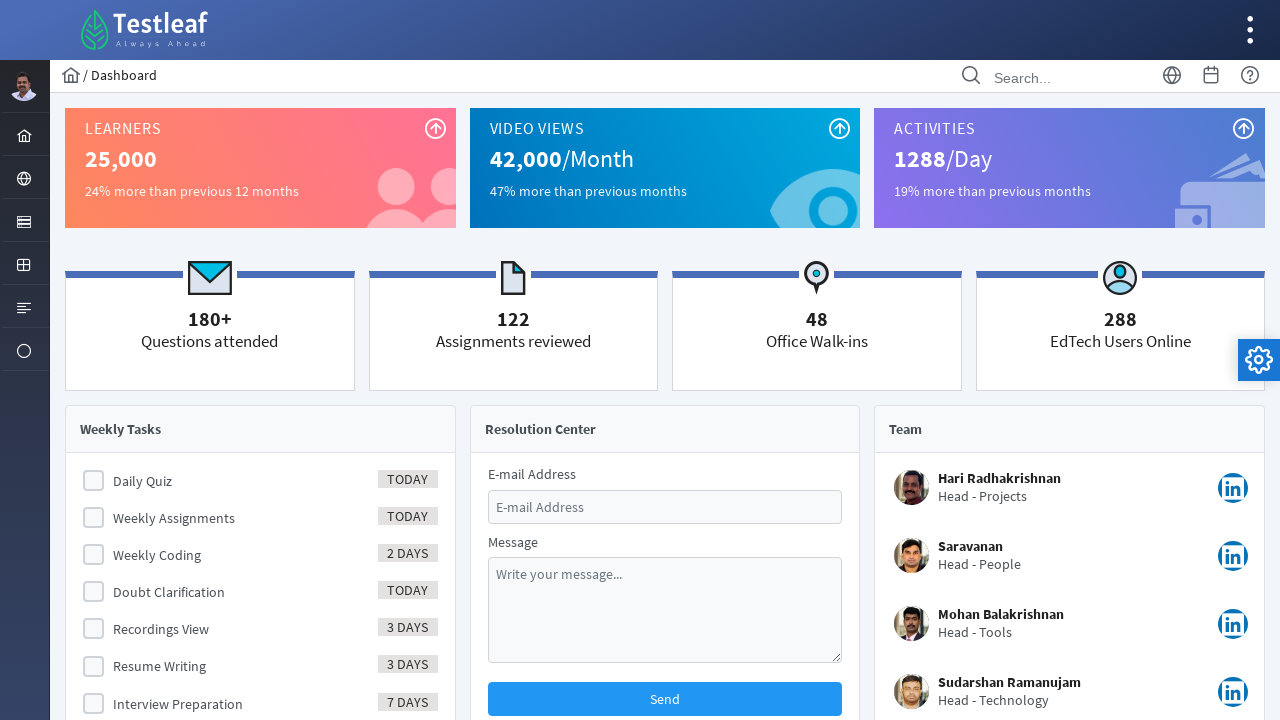

Clicked on the second menu item in the layout menu at (24, 178) on ul.layout-menu > li:nth-child(2)
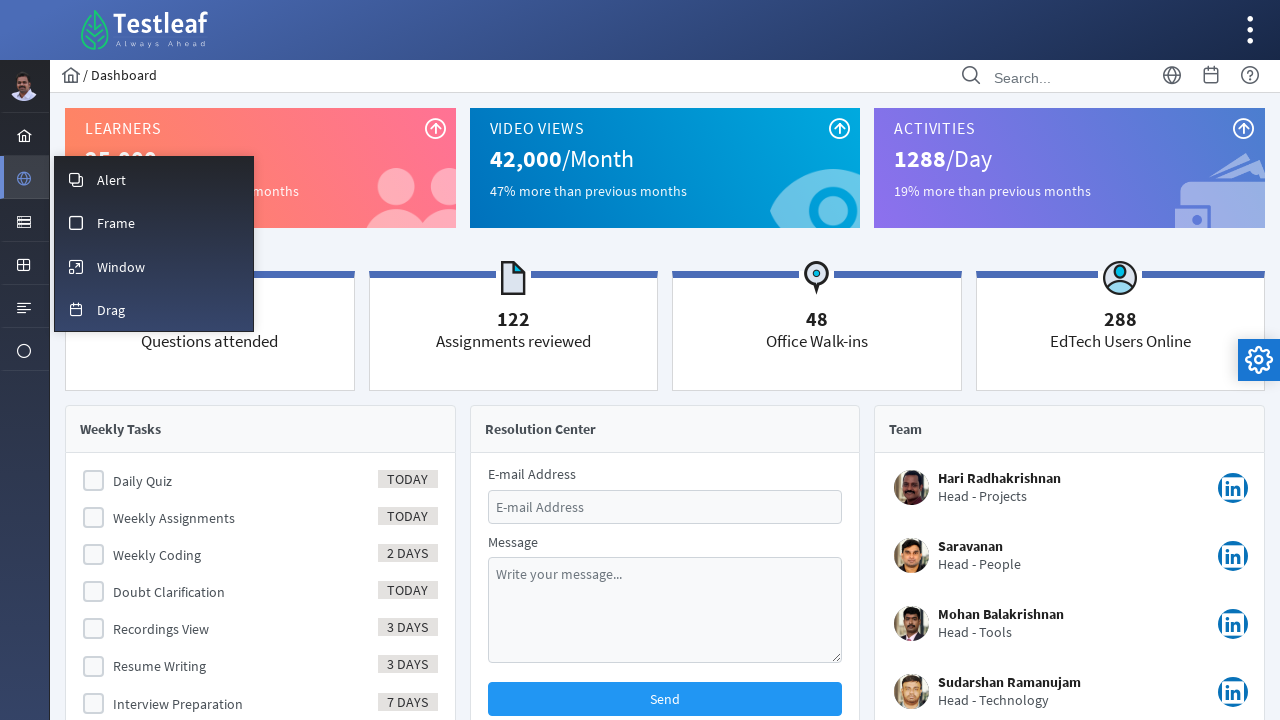

Clicked on the Window link to navigate to Window section at (154, 266) on span:text('Window') >> xpath=..
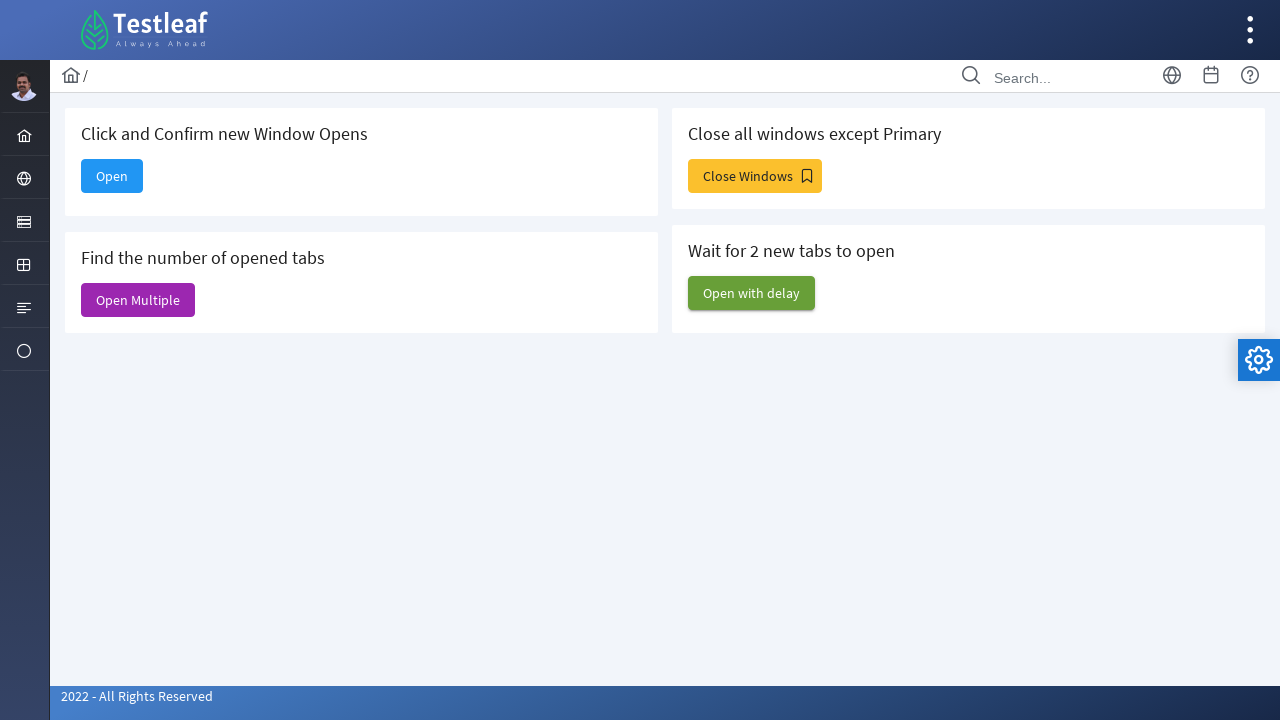

Stored reference to the main page
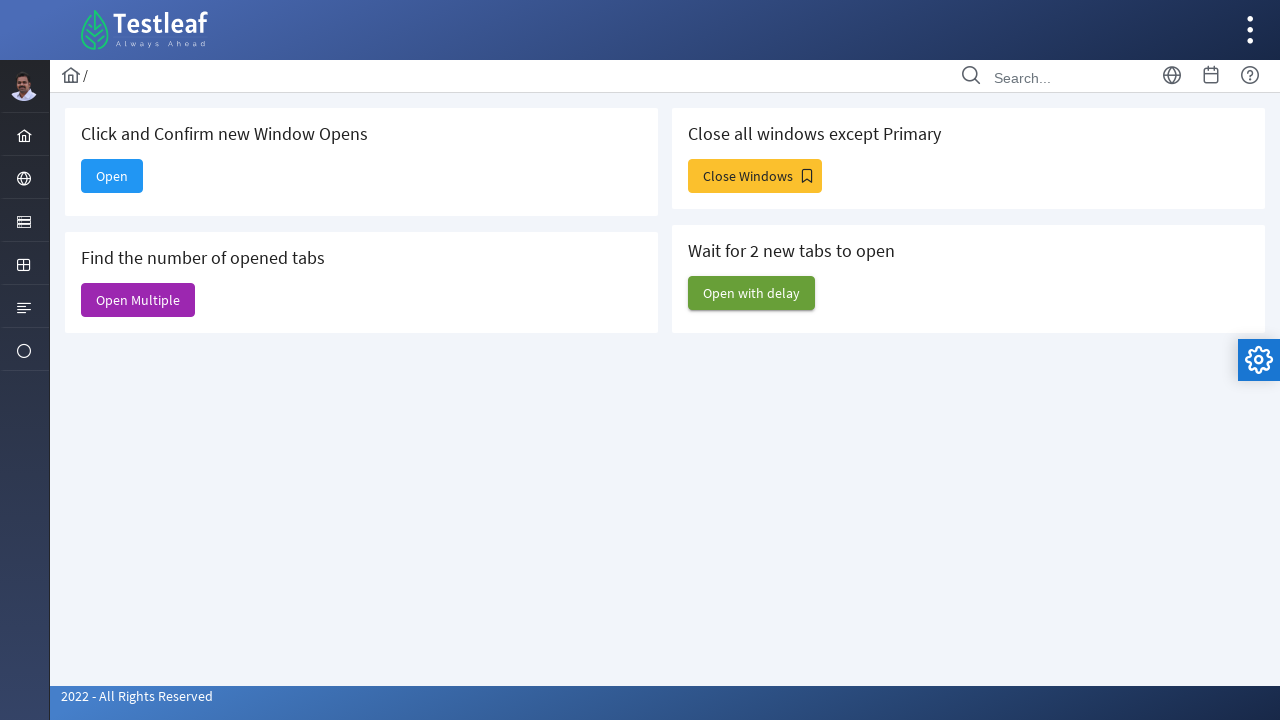

Clicked Open button to open a new window at (112, 176) on span:text('Open') >> xpath=..
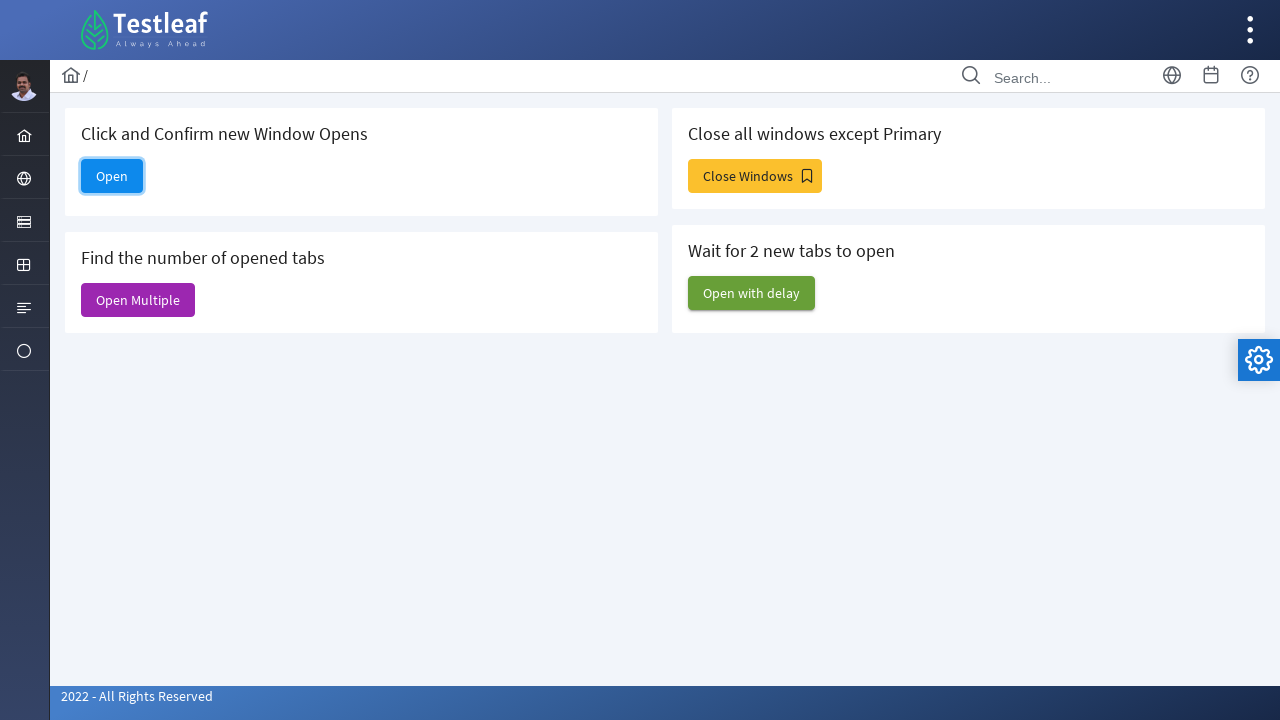

Retrieved reference to the newly opened window
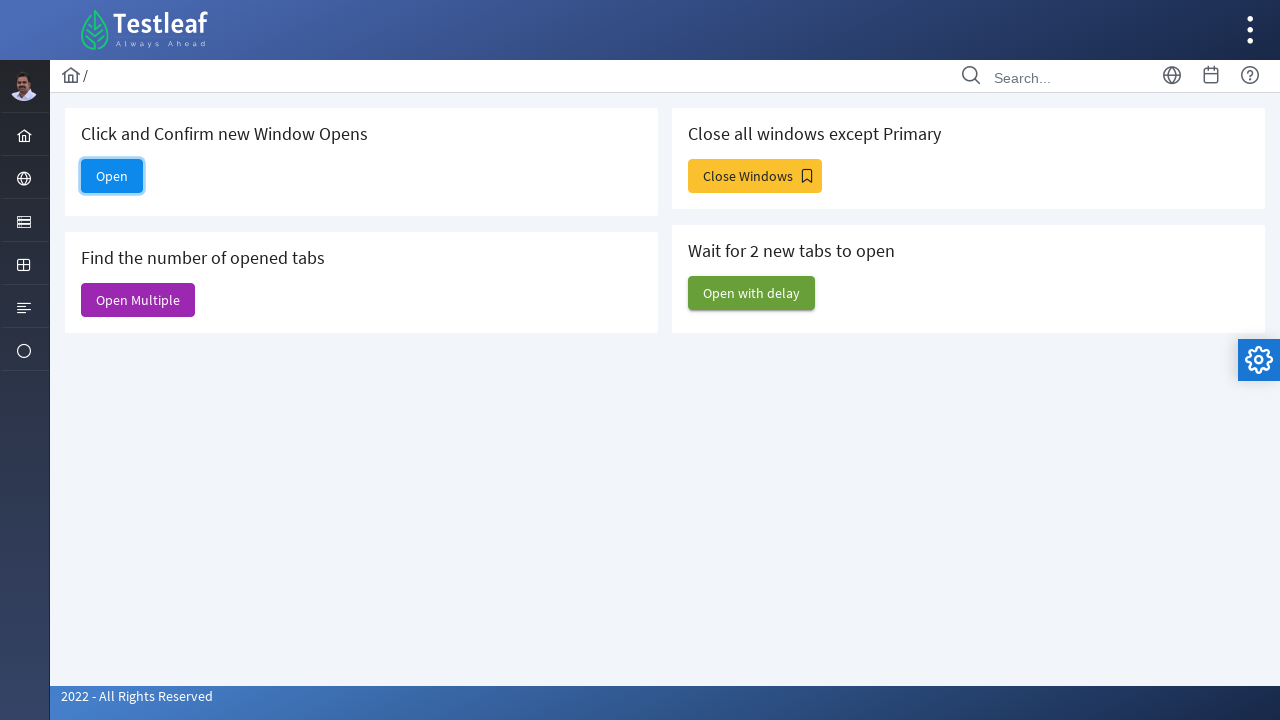

New window loaded successfully
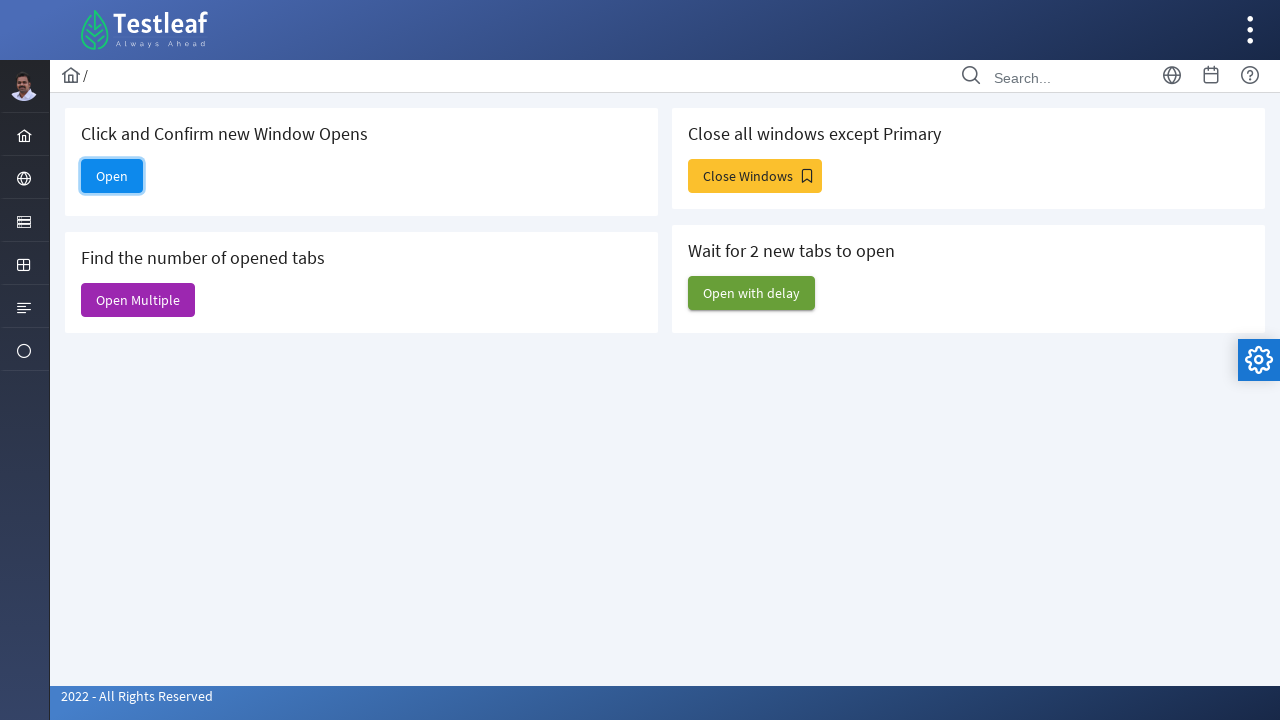

Switched back to the main page window
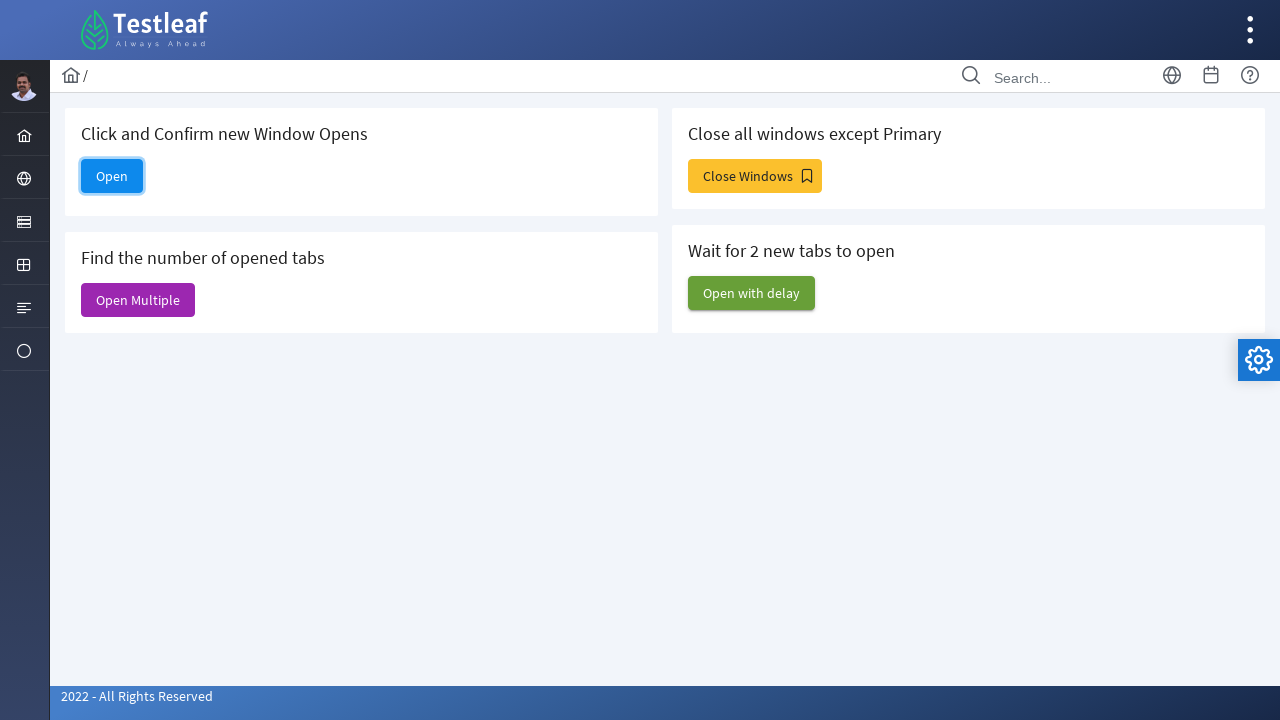

Clicked the close button to close the popup window at (112, 176) on span.ui-button-text.ui-c
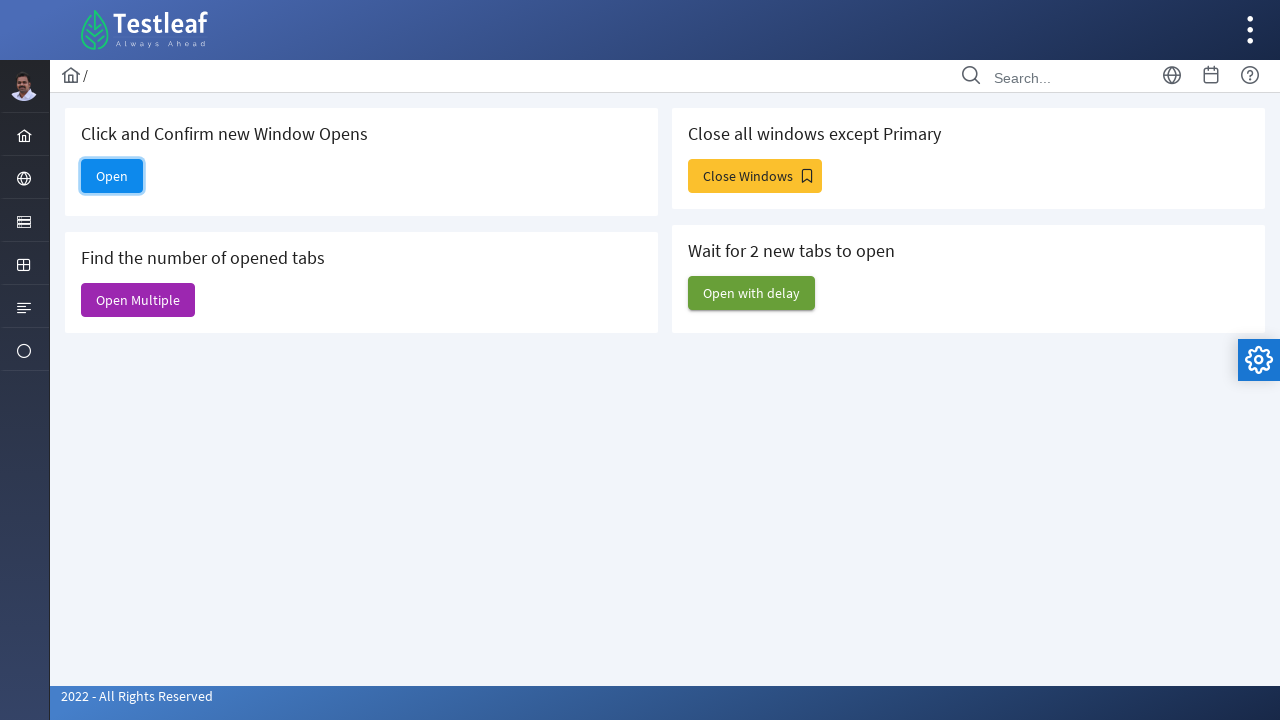

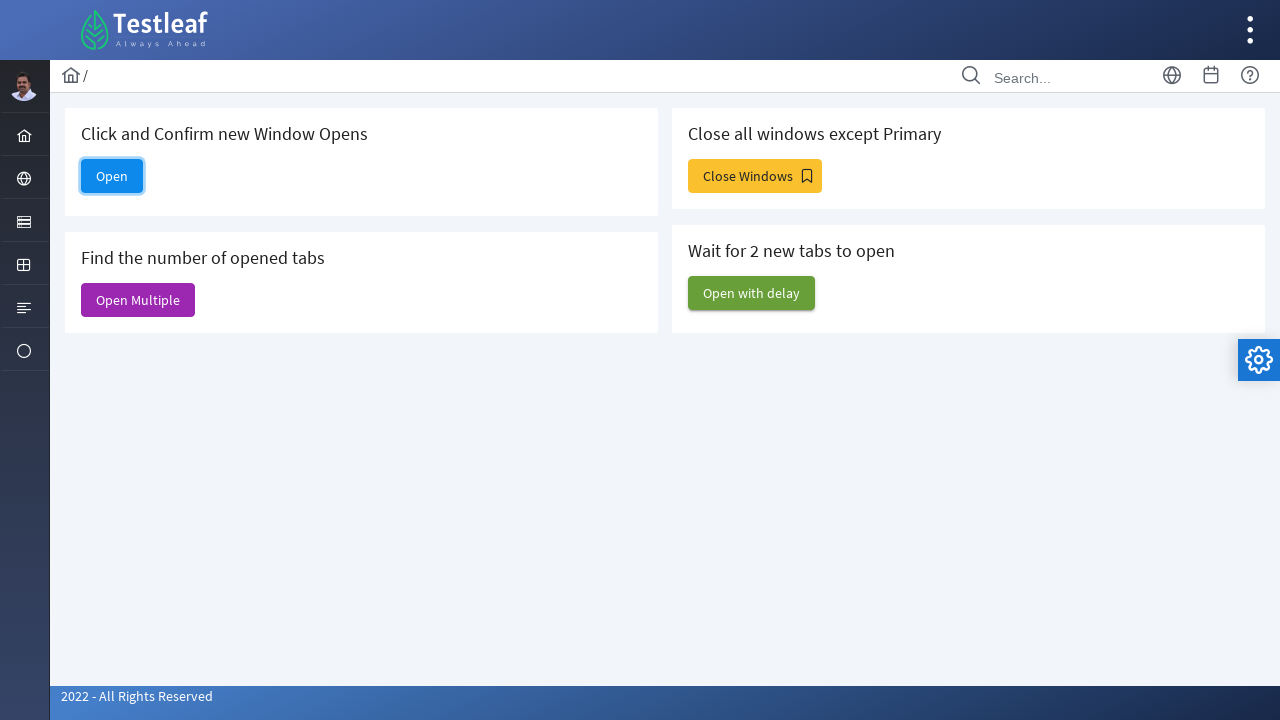